Tests JavaScript alert dialog handling by navigating to W3Schools try-it page, switching to the iframe containing the example, clicking a button that triggers an alert, and verifying the alert message.

Starting URL: https://www.w3schools.com/jsref/tryit.asp?filename=tryjsref_alert

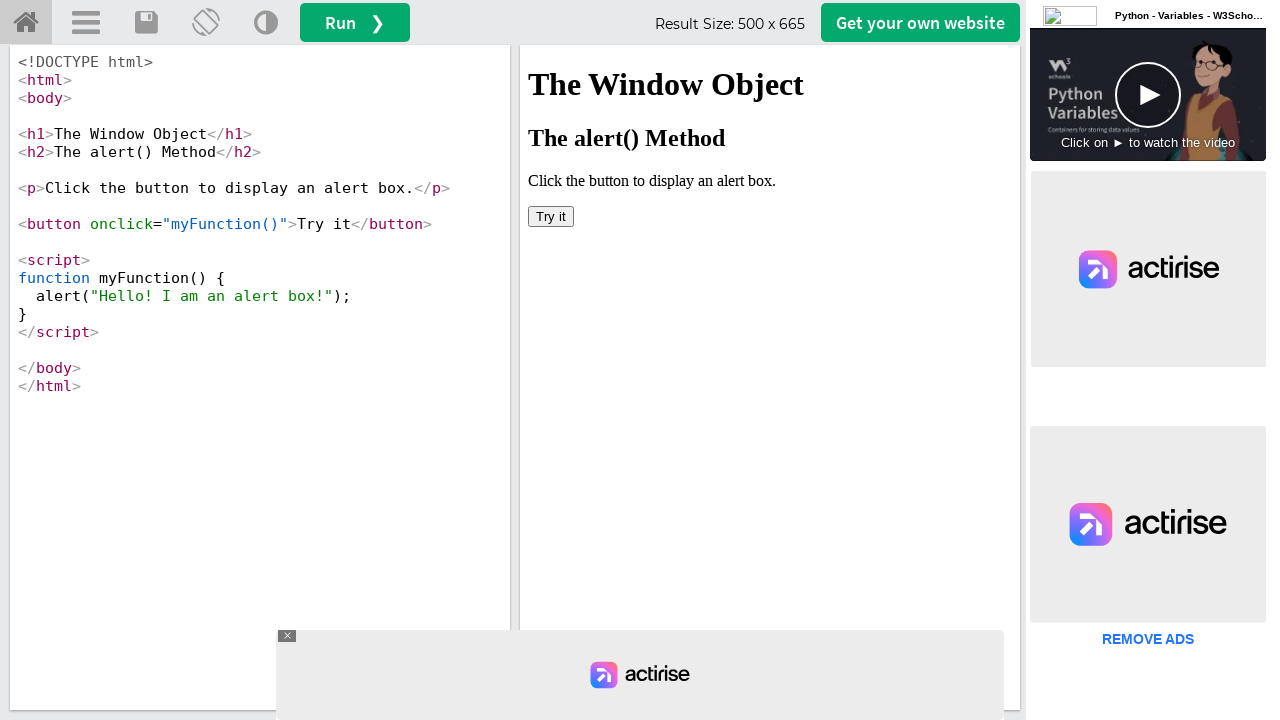

Navigated to W3Schools try-it page for alert example
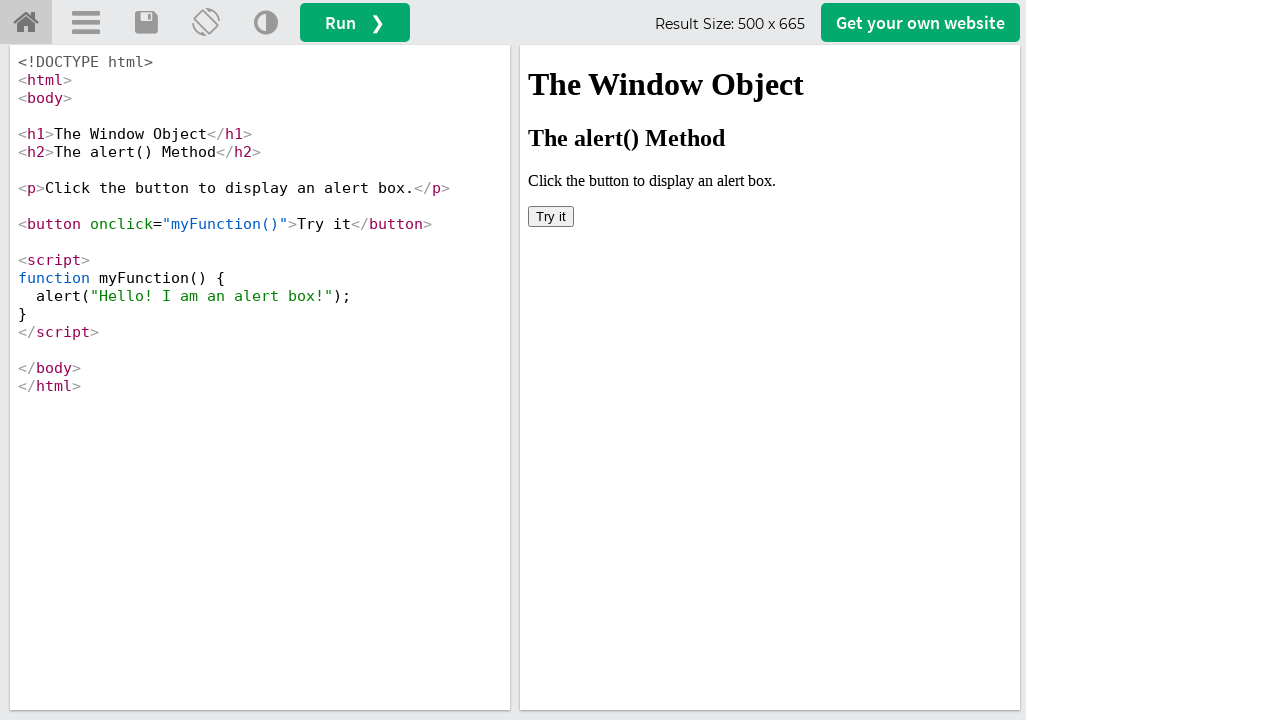

Located the iframe containing the example code
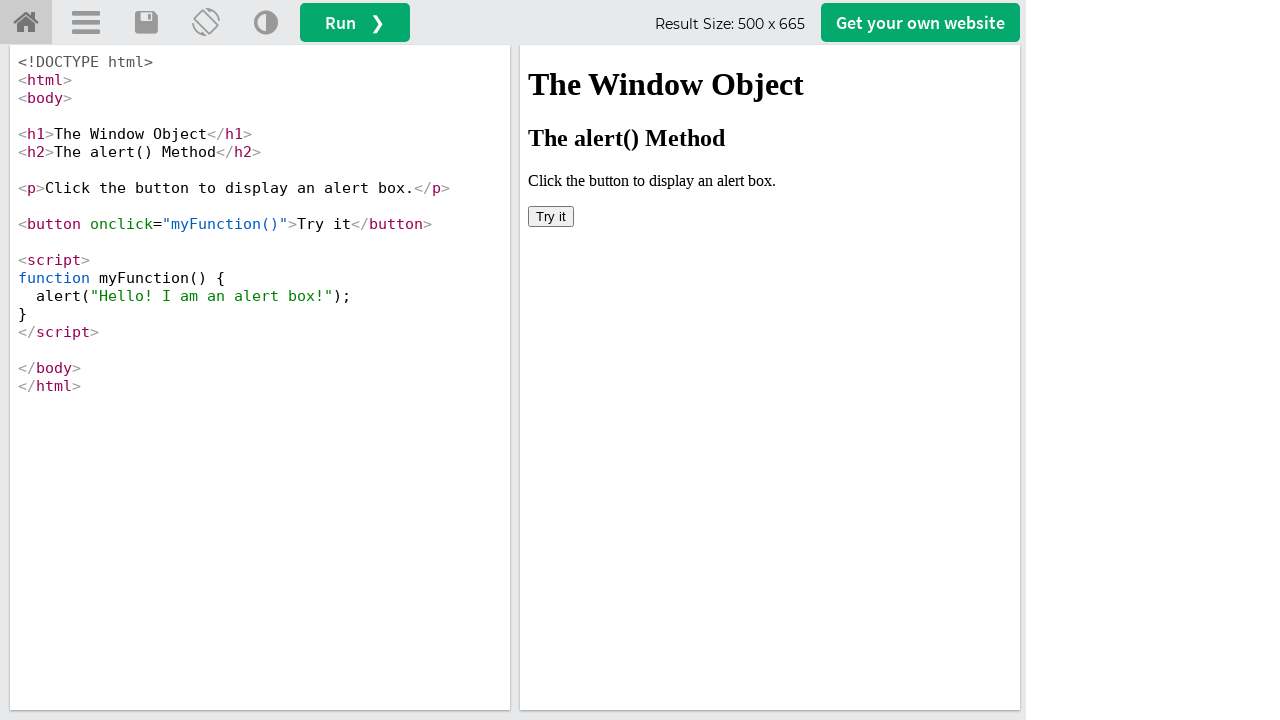

Registered dialog handler to verify alert message and accept it
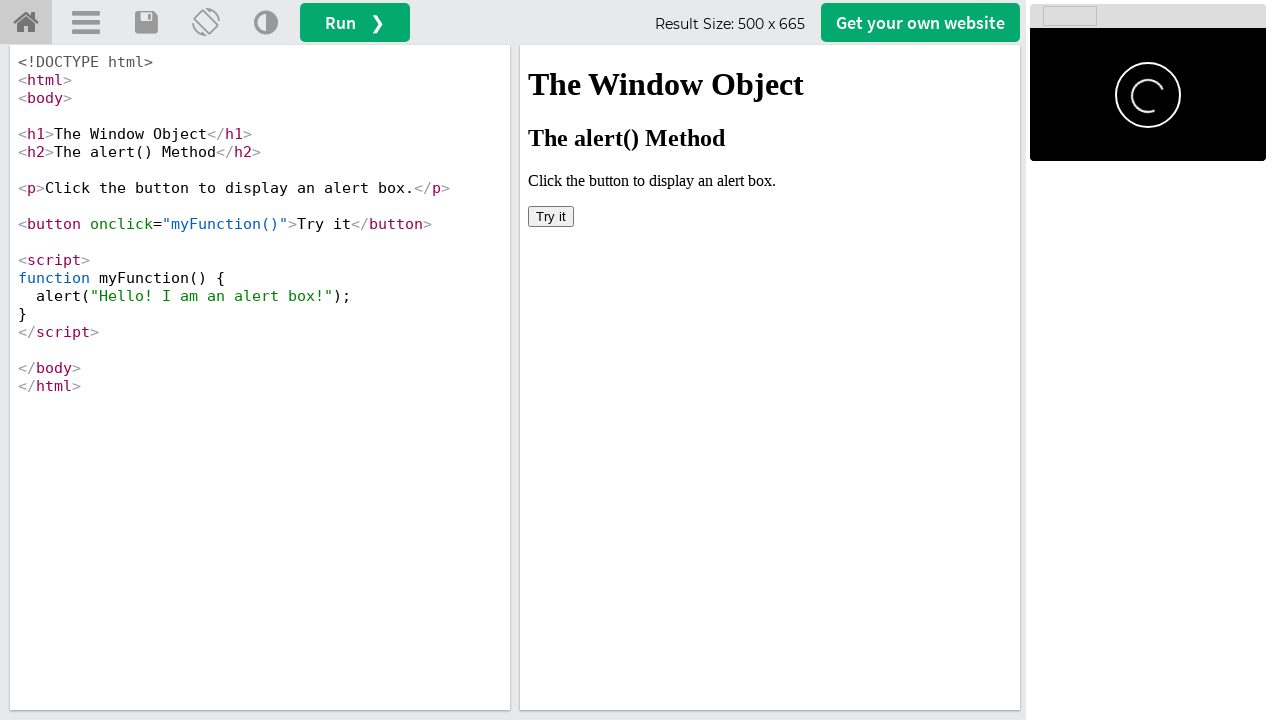

Clicked the button that triggers the alert dialog at (551, 216) on #iframeResult >> internal:control=enter-frame >> button
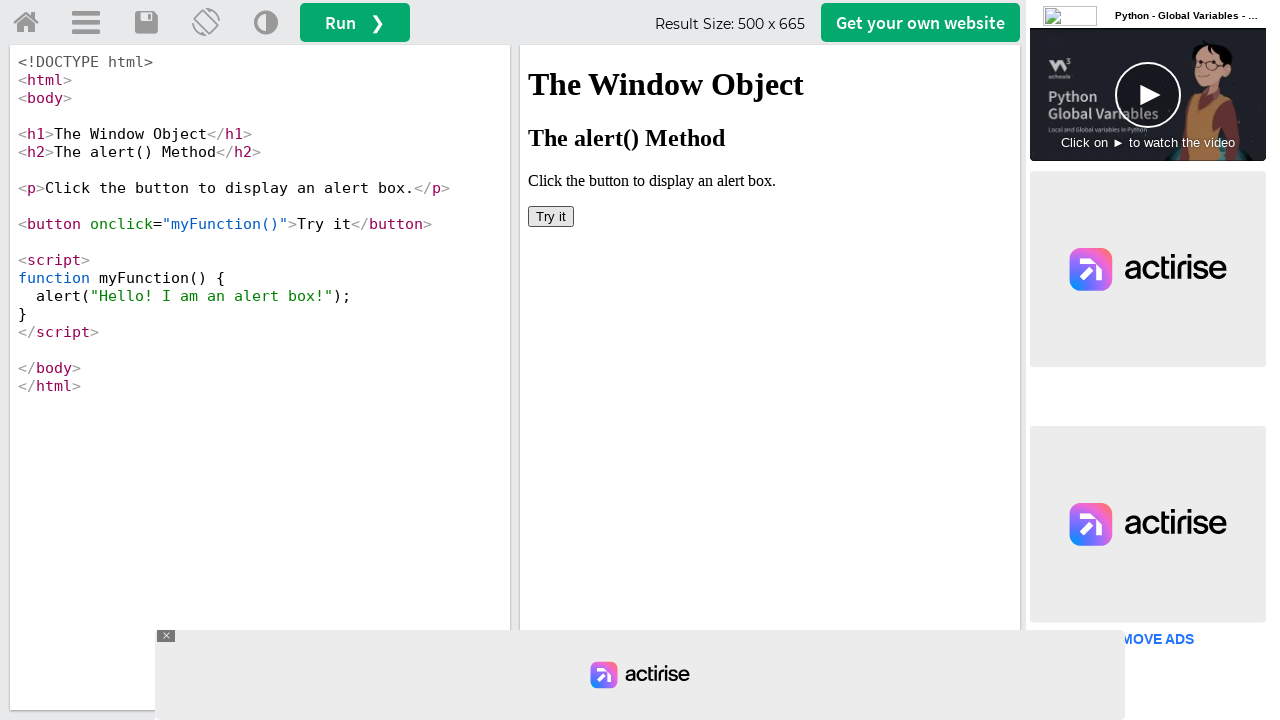

Waited for dialog handler to complete processing
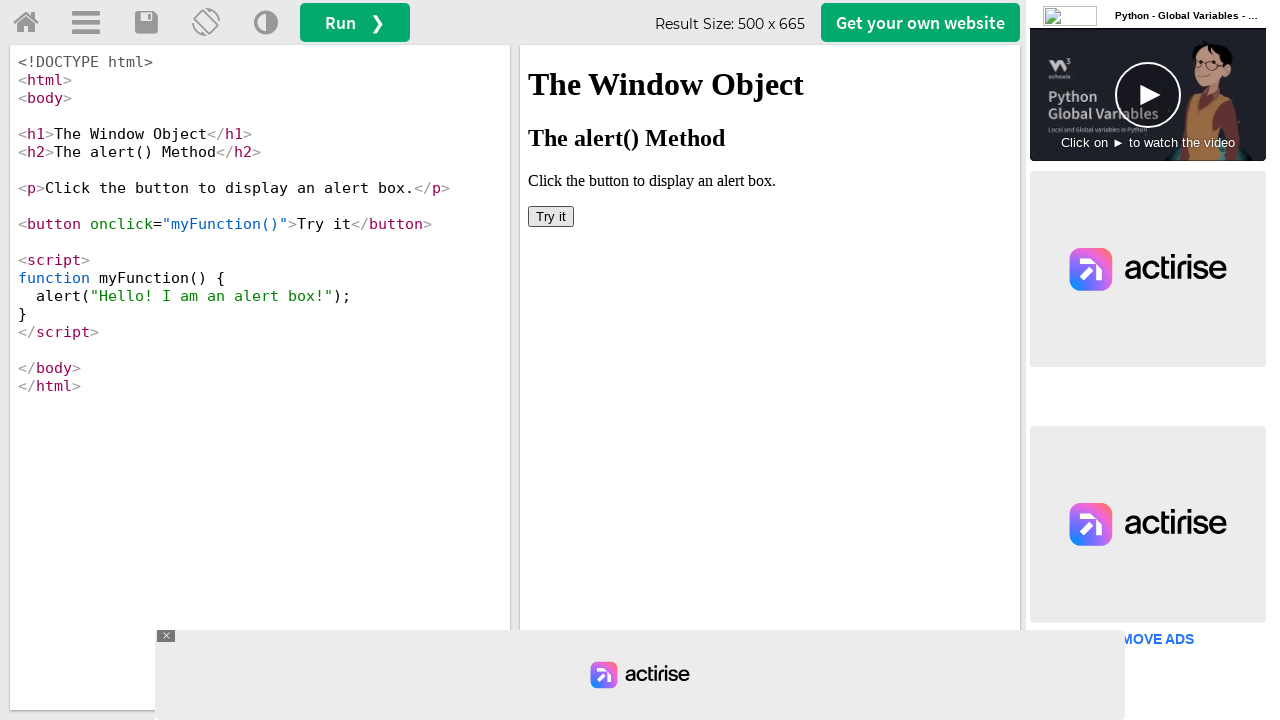

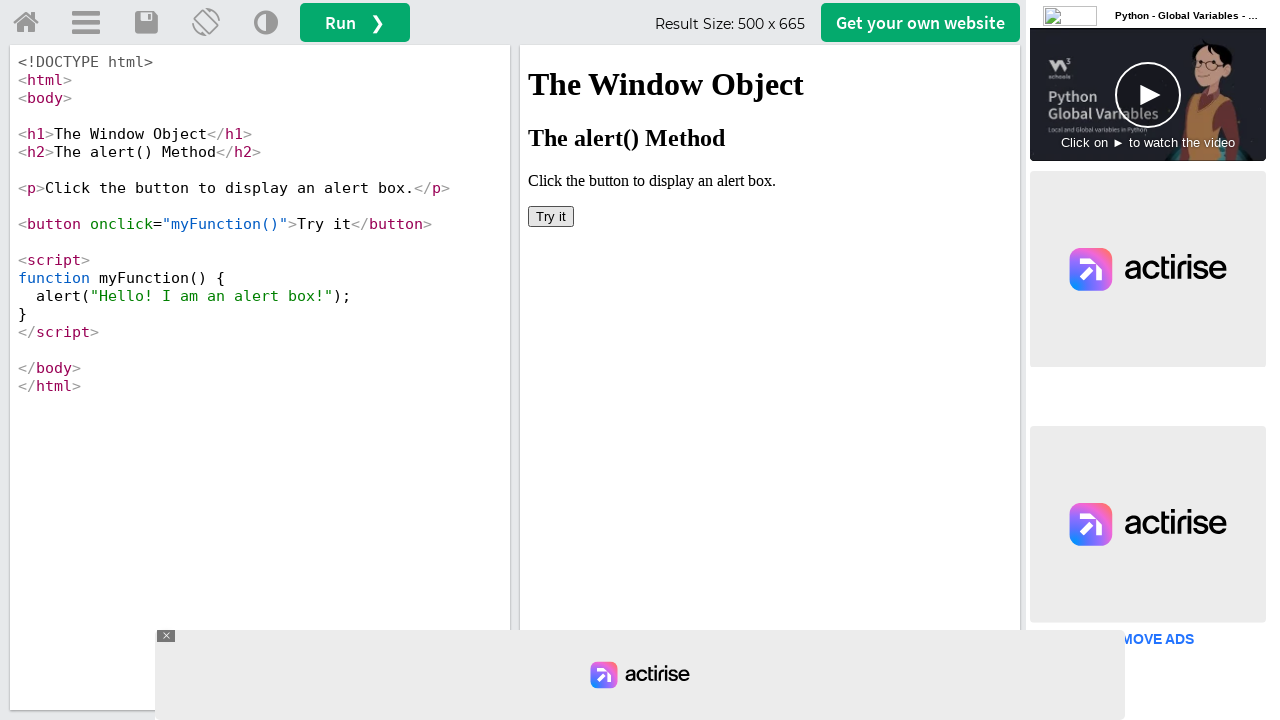